Tests checkbox functionality by clicking two checkboxes and verifying they are enabled

Starting URL: https://rahulshettyacademy.com/AutomationPractice/

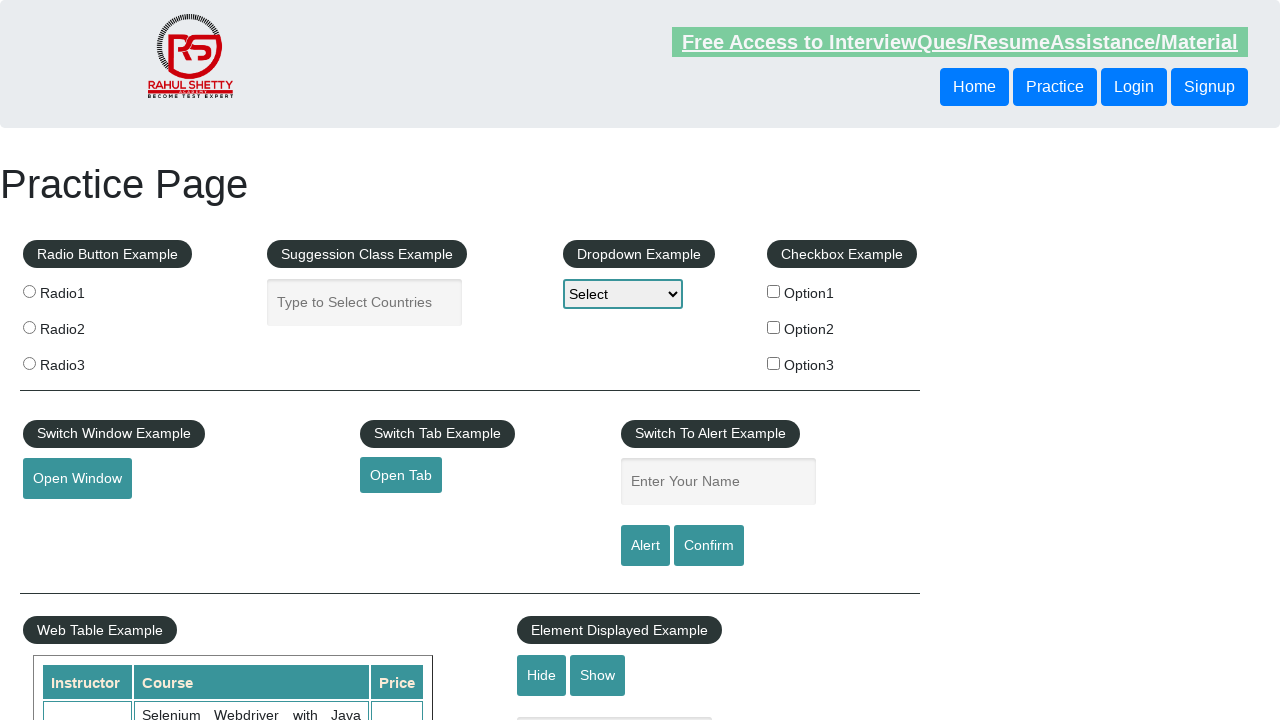

Clicked first checkbox (checkBoxOption1) at (774, 291) on #checkBoxOption1
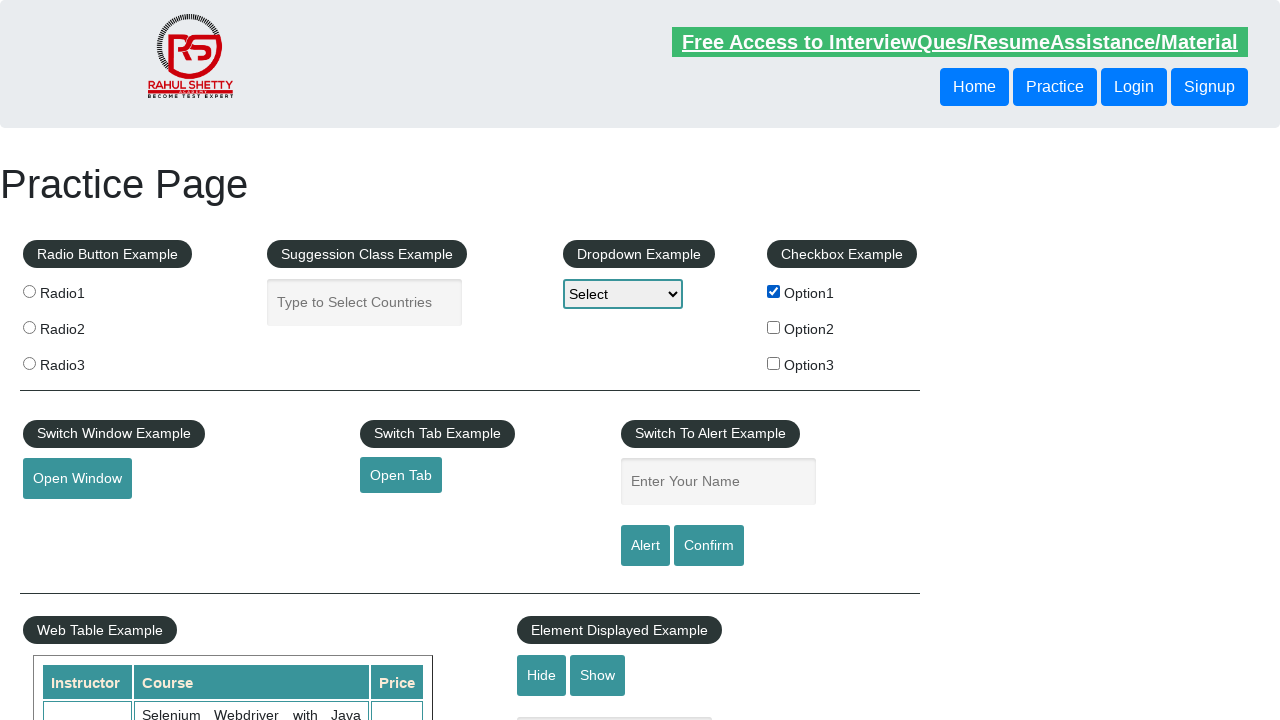

Verified first checkbox is checked
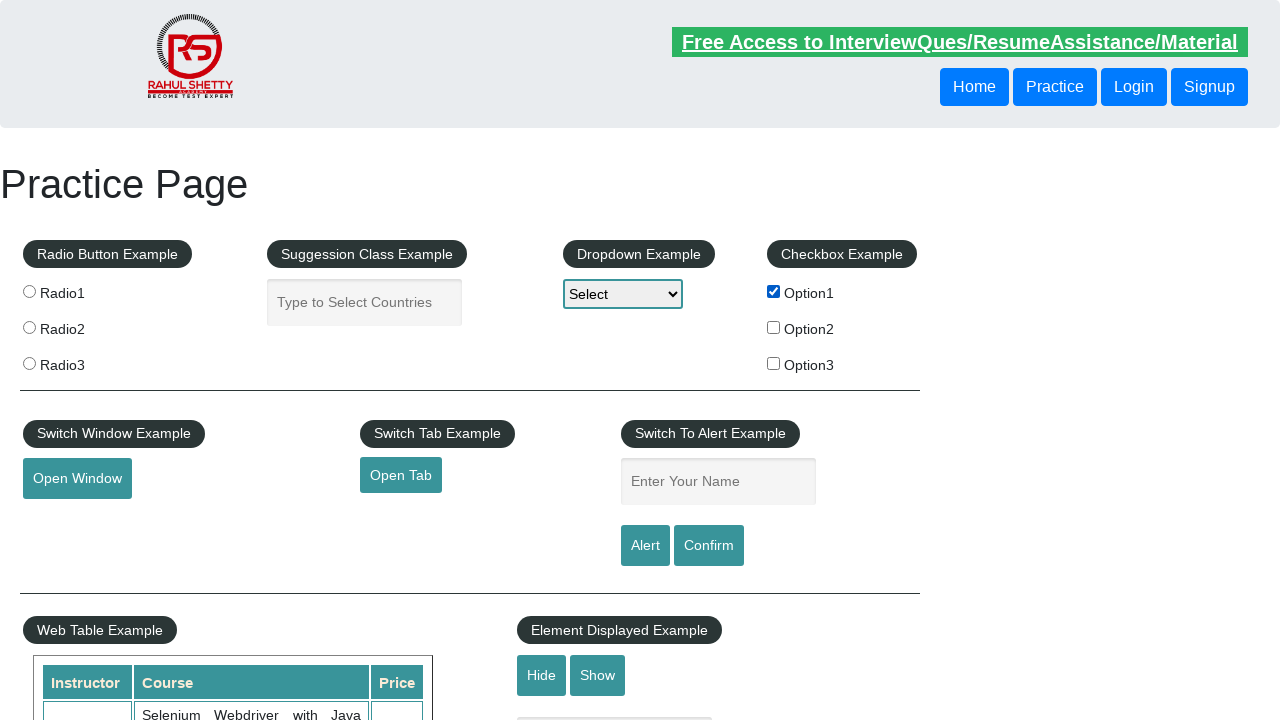

Clicked second checkbox (checkBoxOption2) at (774, 327) on #checkBoxOption2
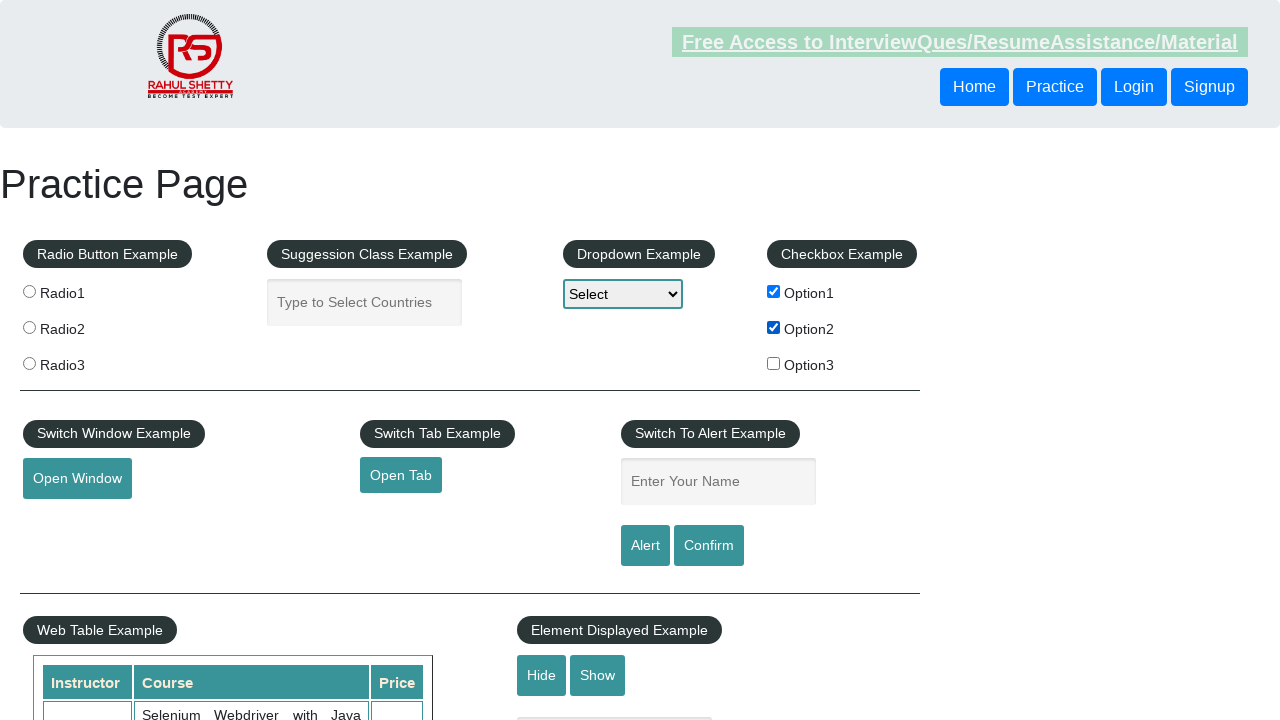

Verified second checkbox is checked
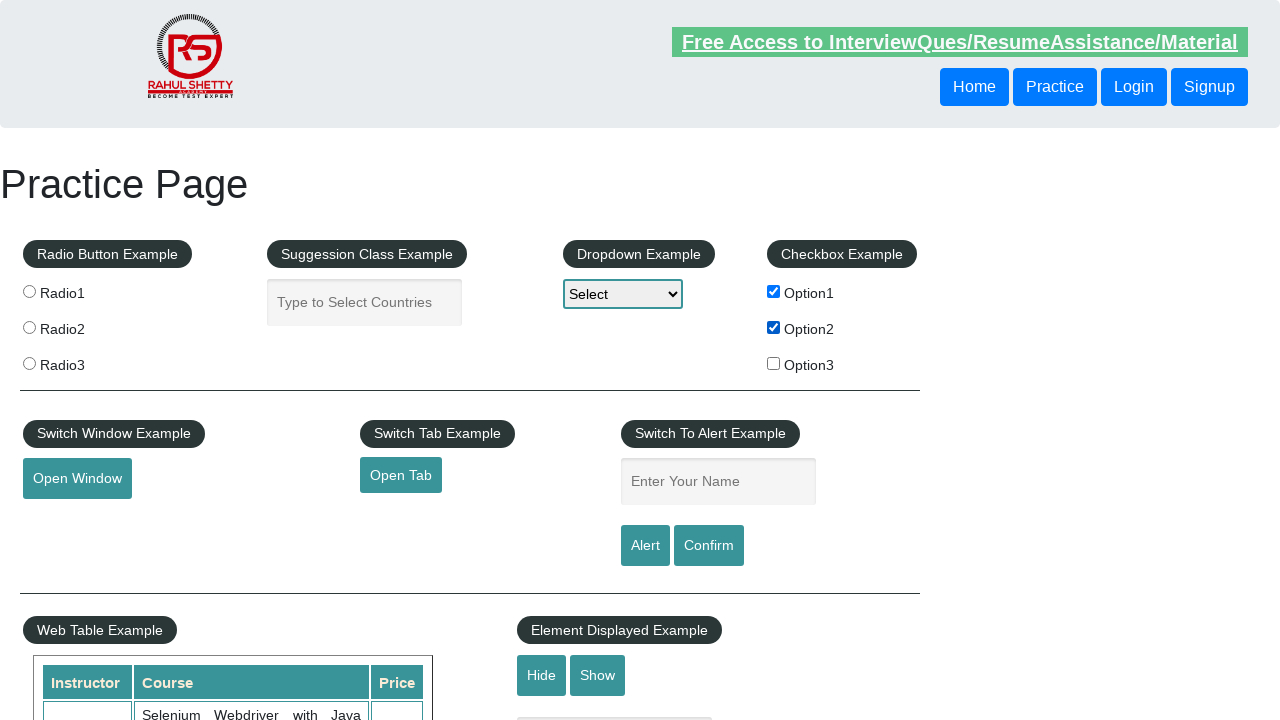

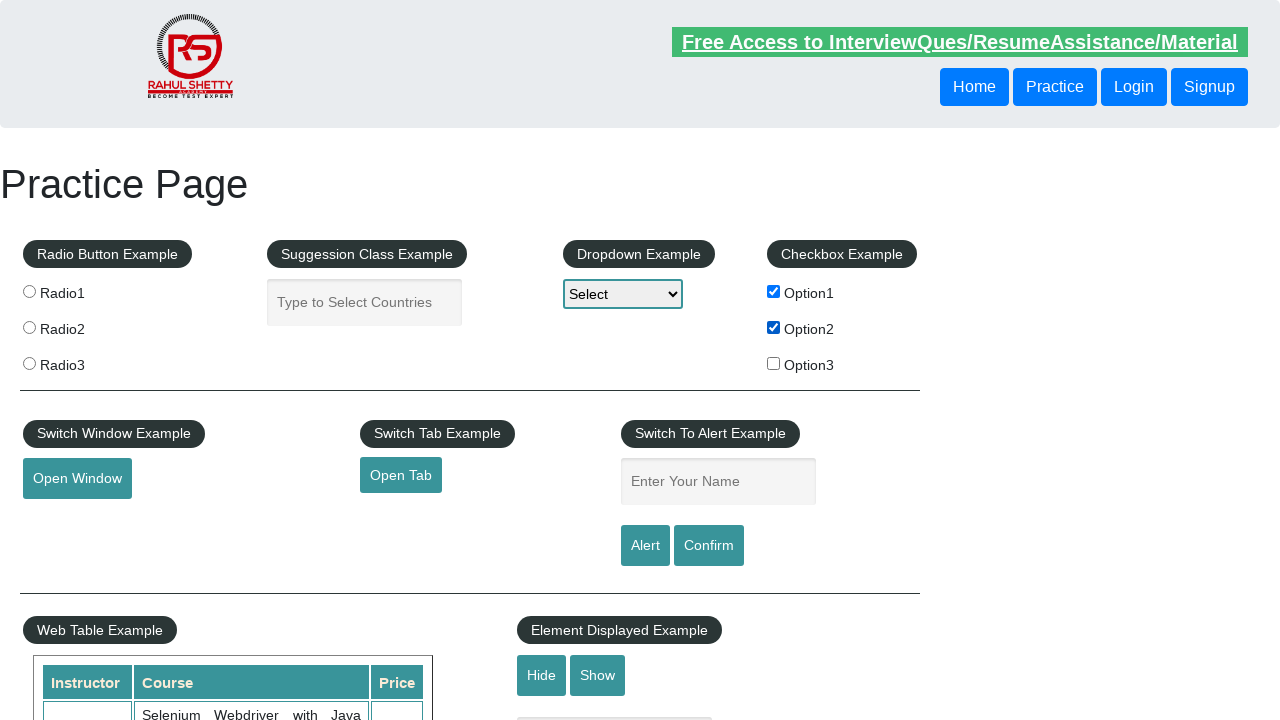